Tests checkbox functionality by clicking on the first checkbox and verifying it becomes checked

Starting URL: https://the-internet.herokuapp.com/checkboxes

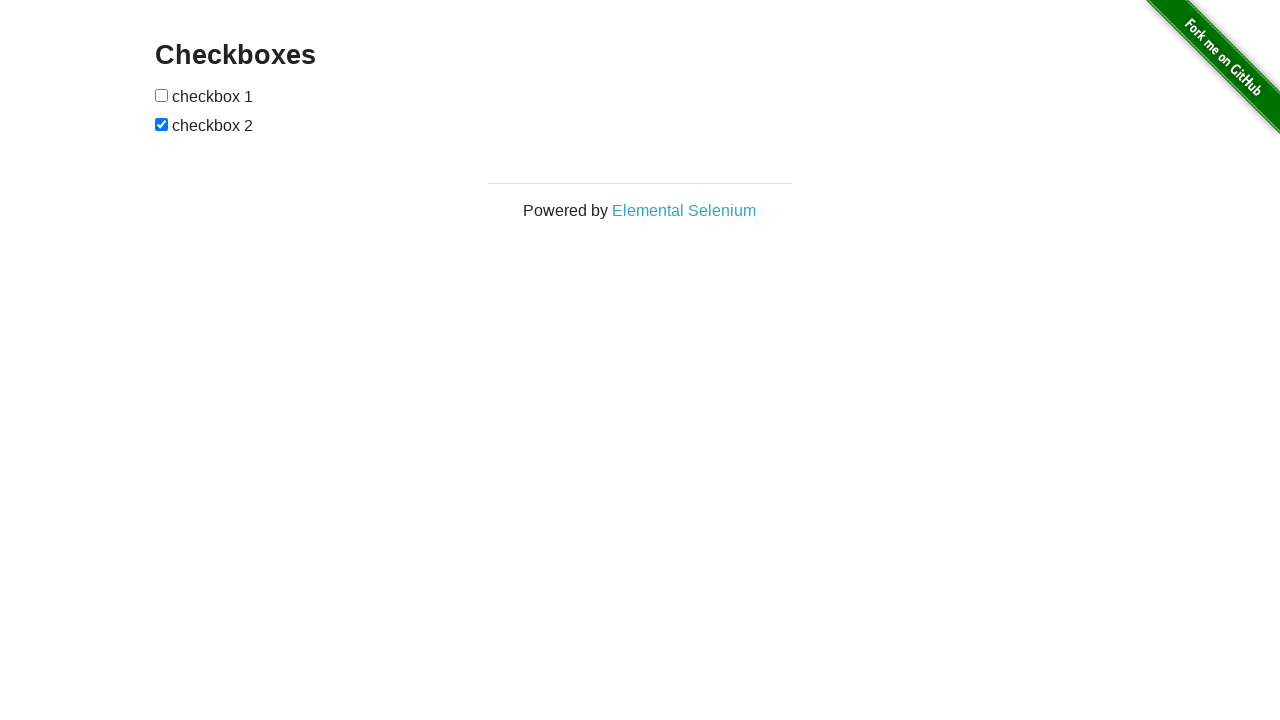

Clicked on the first checkbox at (162, 95) on #checkboxes > input:nth-child(1)
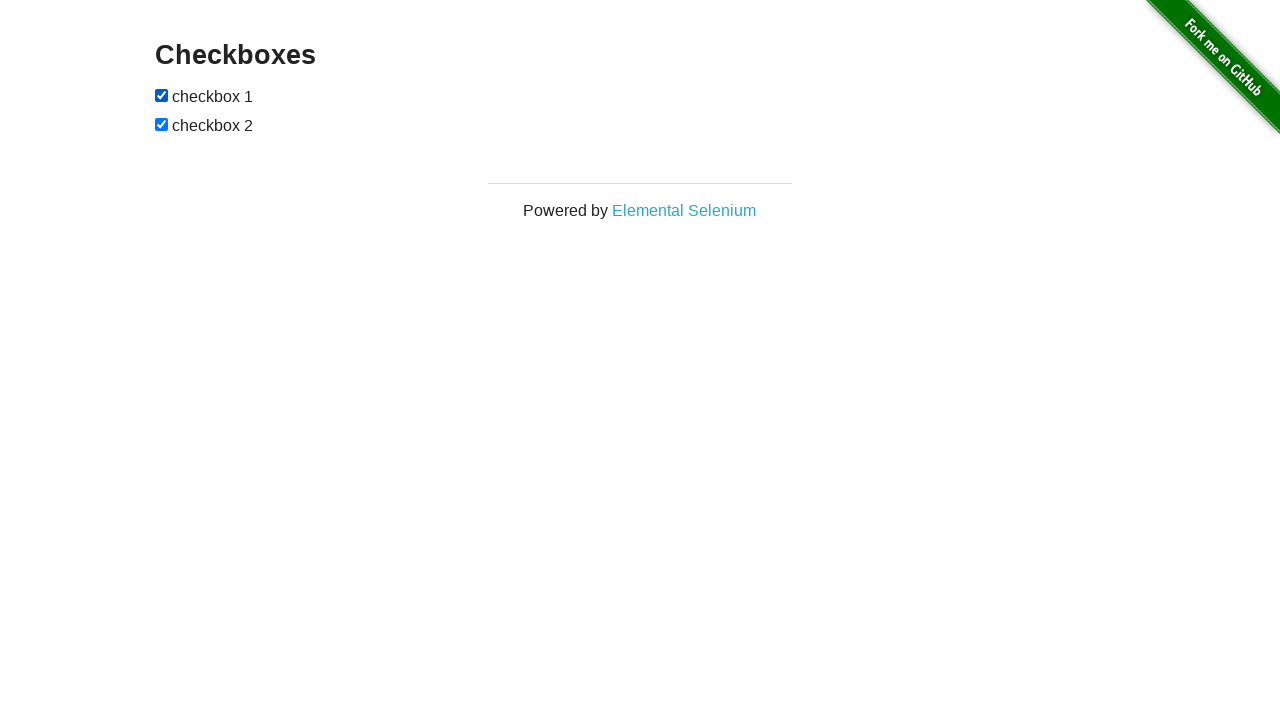

Located the first checkbox element
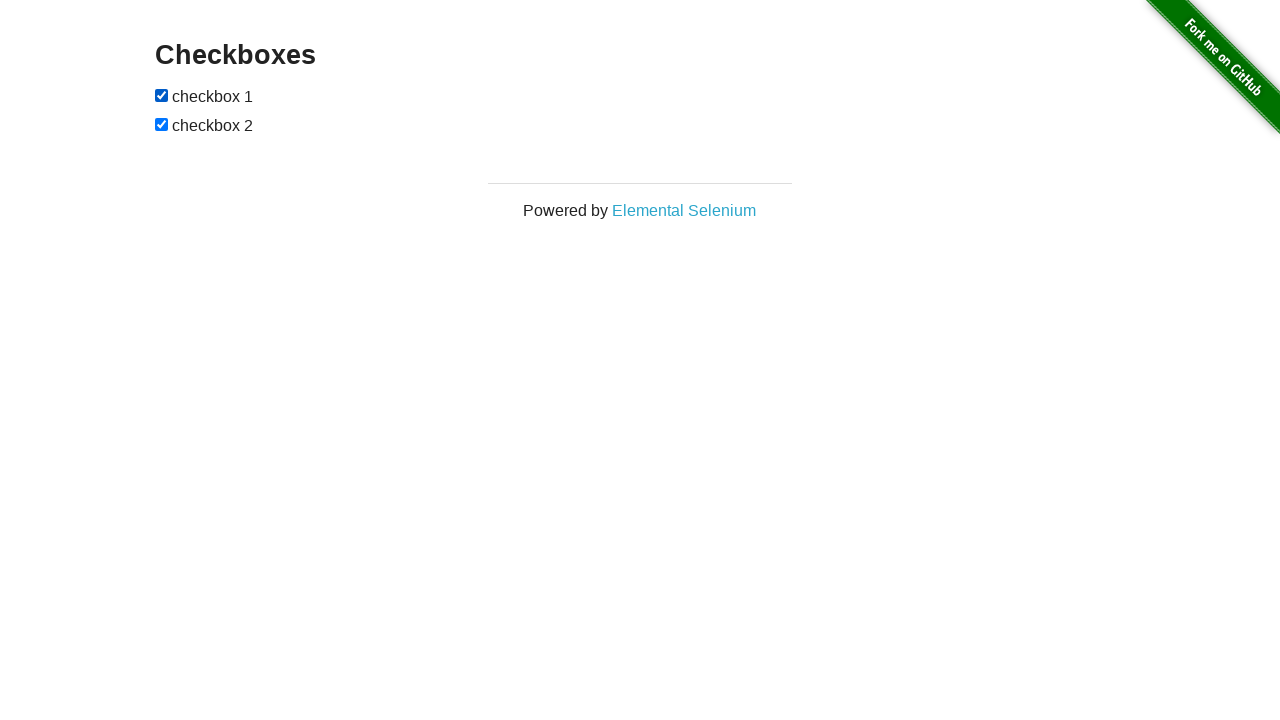

Verified that the first checkbox is now checked
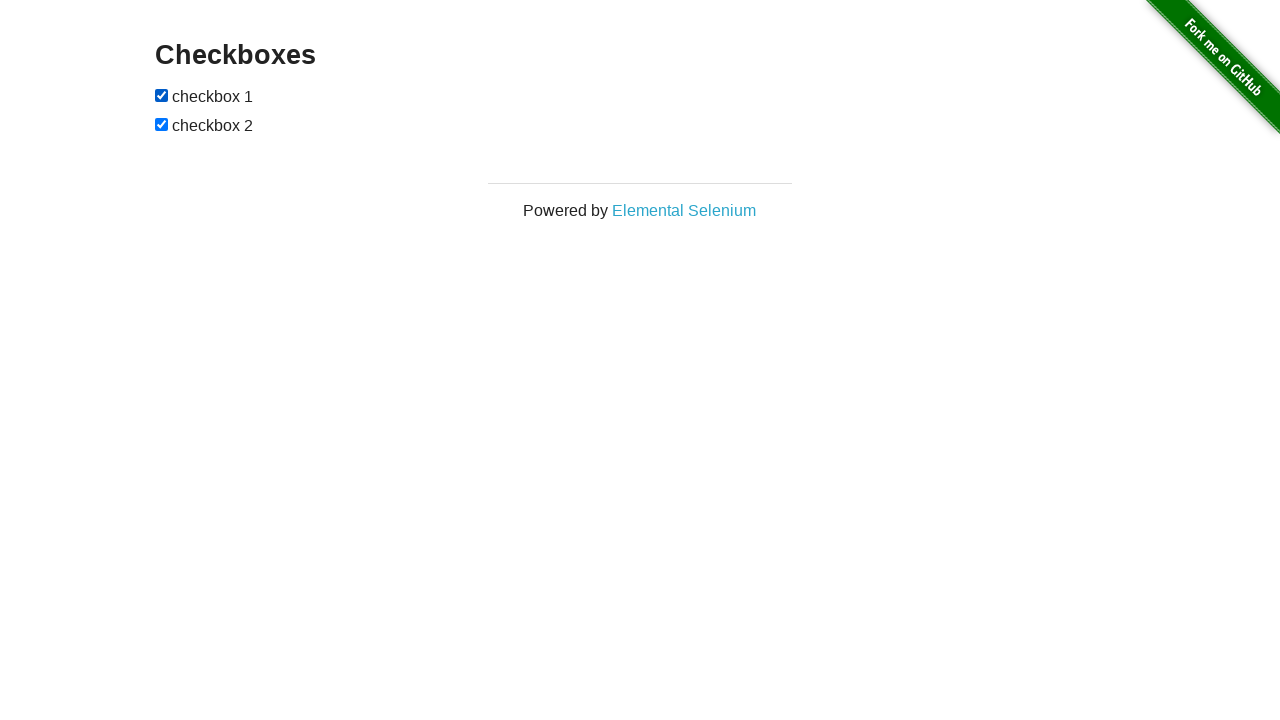

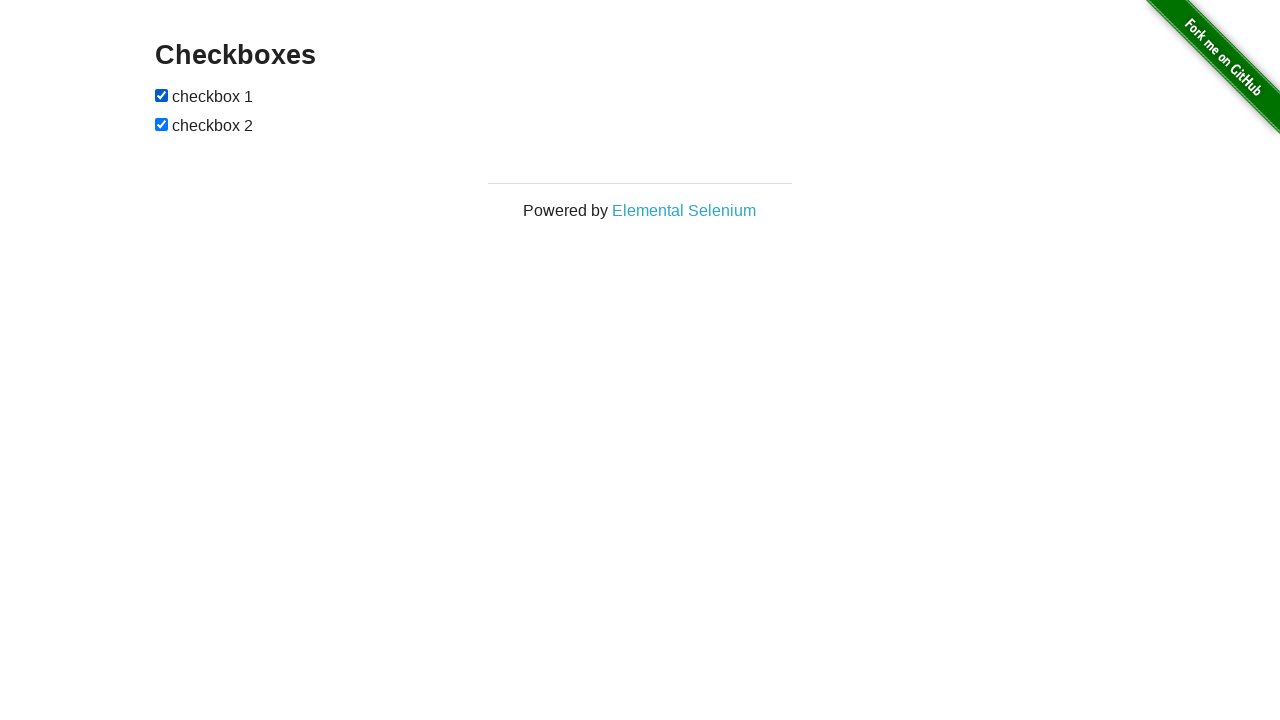